Tests implicit waiting functionality by navigating to a page with loading images and waiting for a landscape image element to appear, then verifying its source attribute contains "landscape".

Starting URL: https://bonigarcia.dev/selenium-webdriver-java/loading-images.html

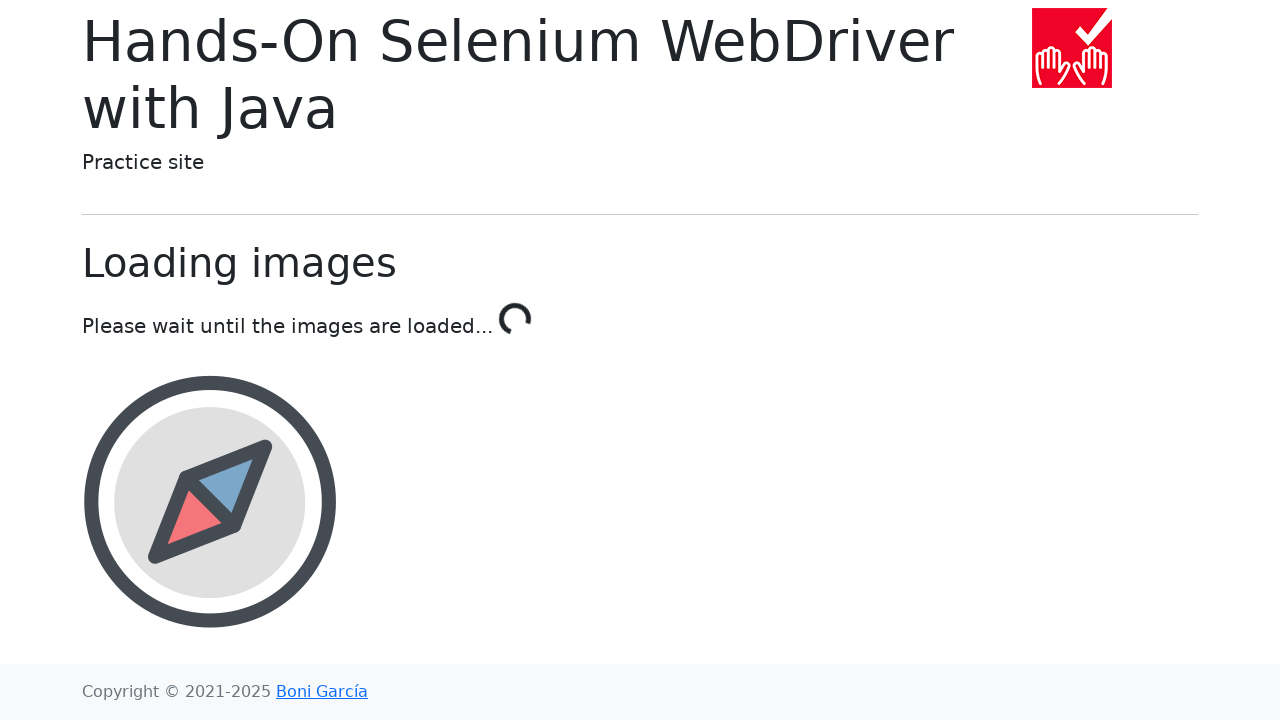

Waited for landscape image element to appear on the page
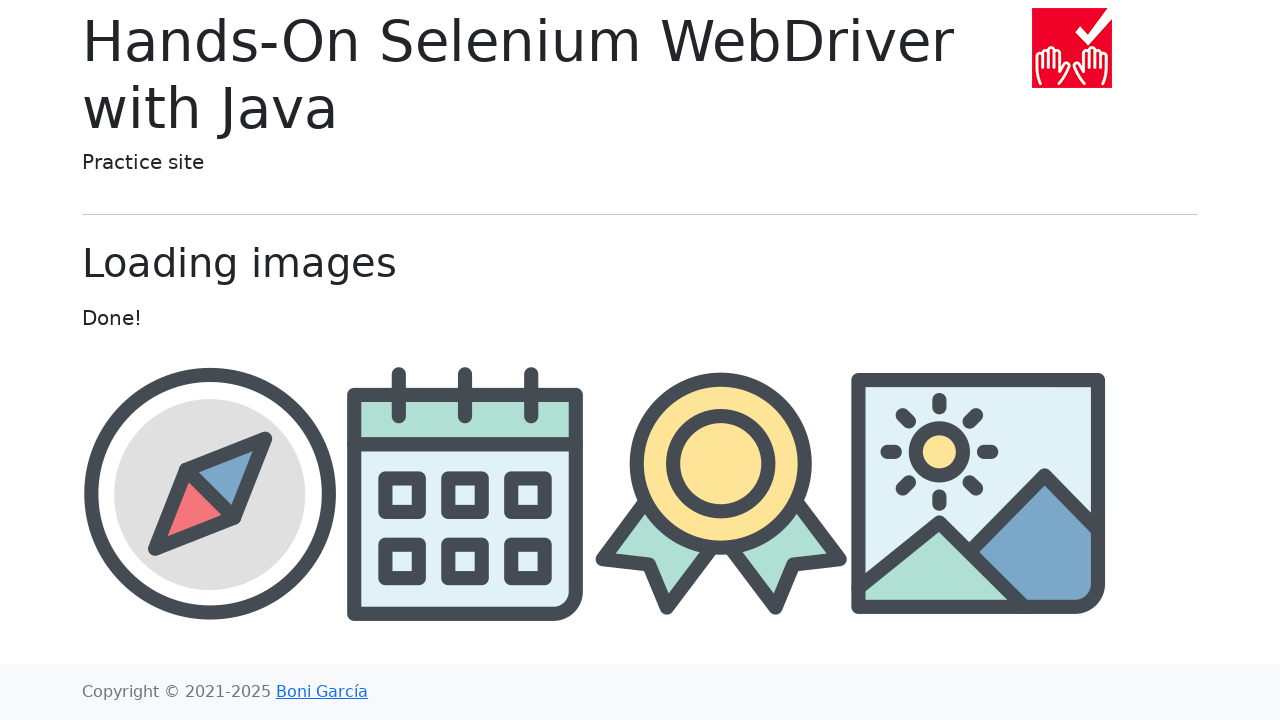

Retrieved src attribute from landscape image: img/landscape.png
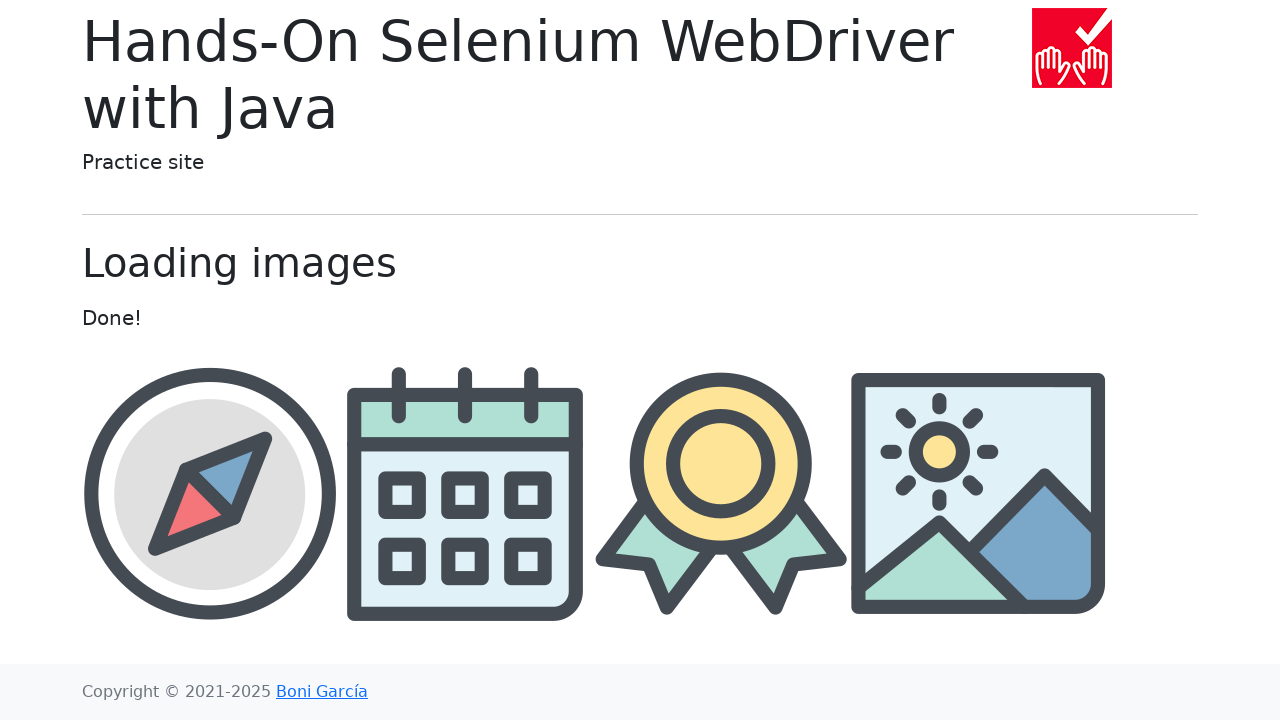

Verified that src attribute contains 'landscape'
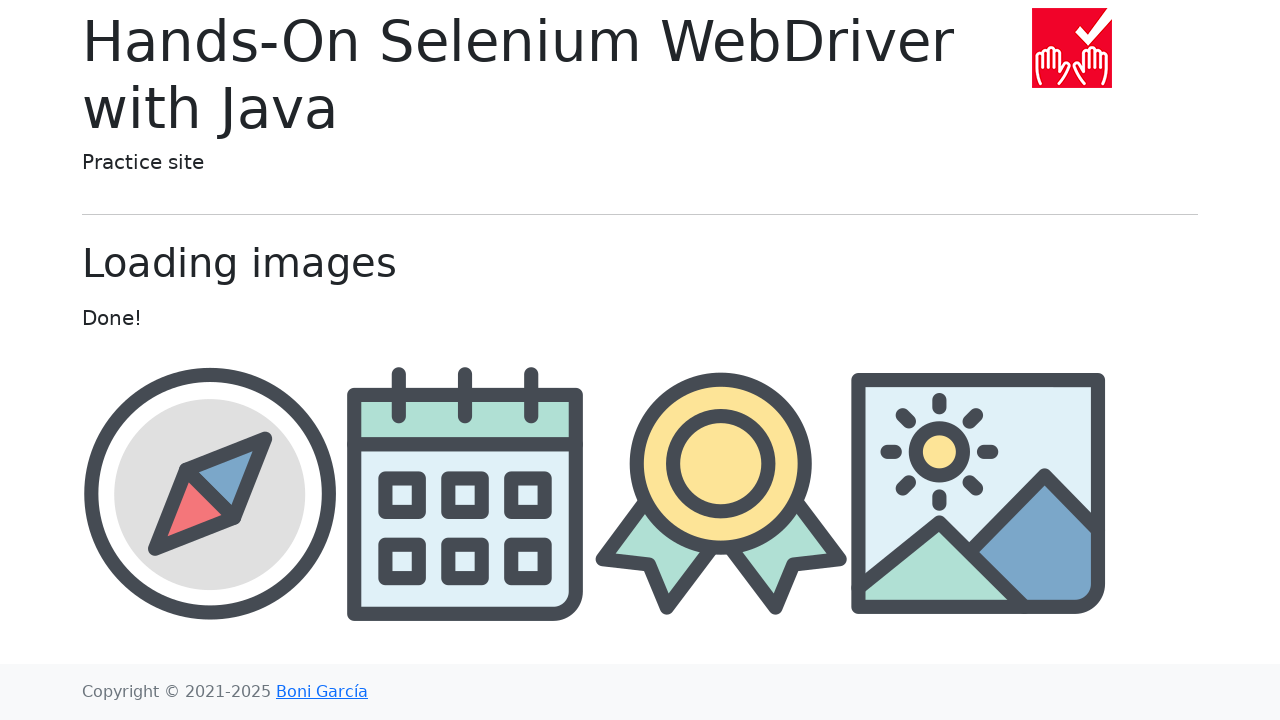

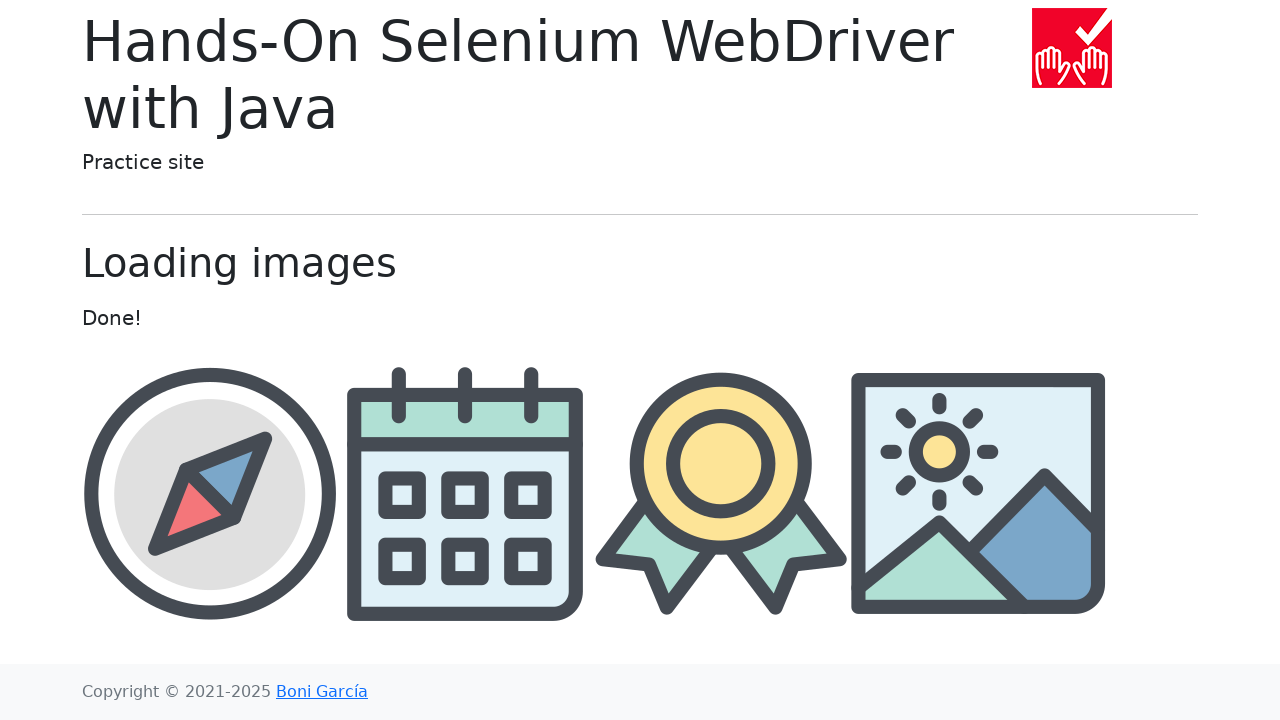